Automates a cultivated variety SNP lookup task by selecting crop type, radio button, dropdown values, entering a gene ID, and submitting the search form.

Starting URL: https://cegresources.icrisat.org/cicerseq/?page_id=3605

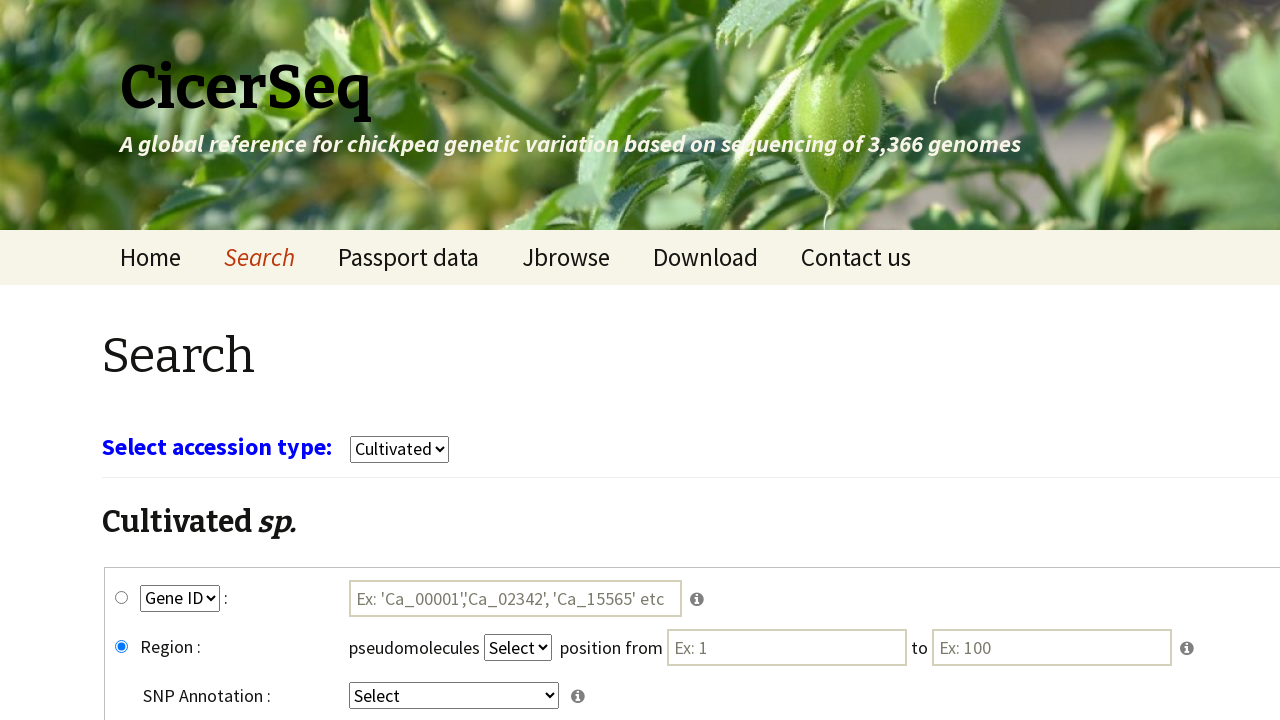

Waited 3 seconds for page to load
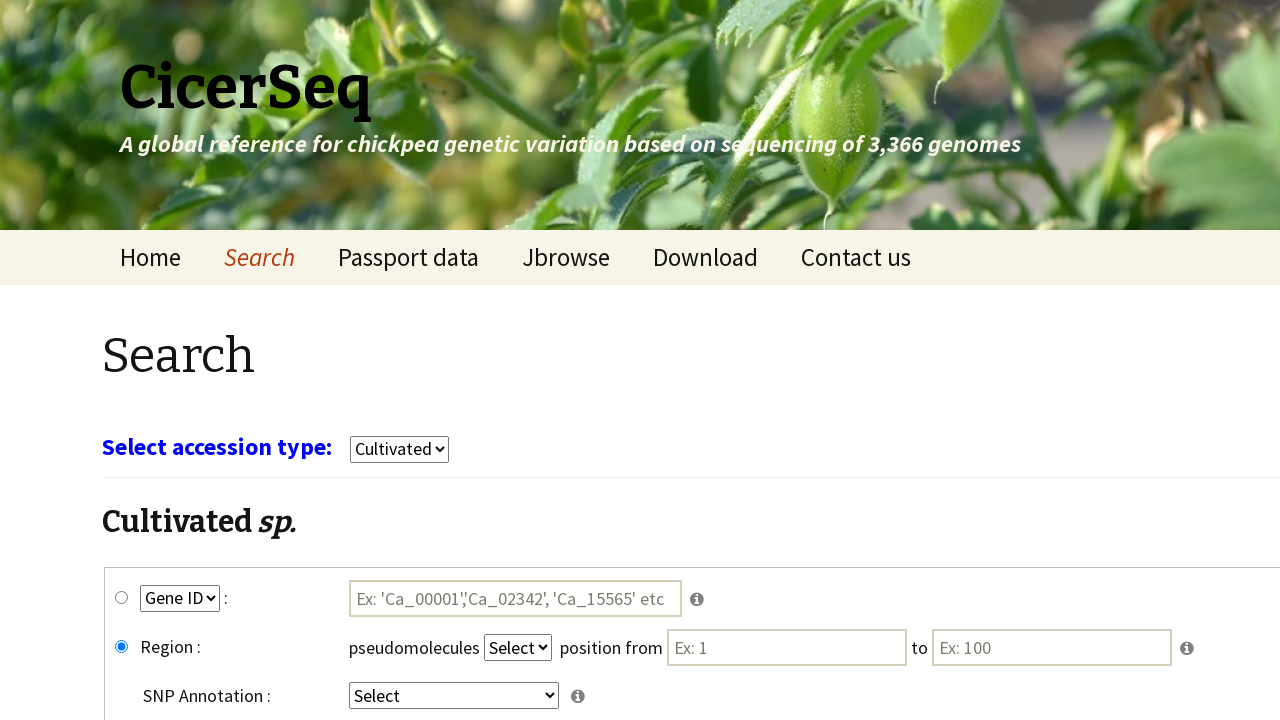

Selected 'cultivars' from crop dropdown on select[name='select_crop']
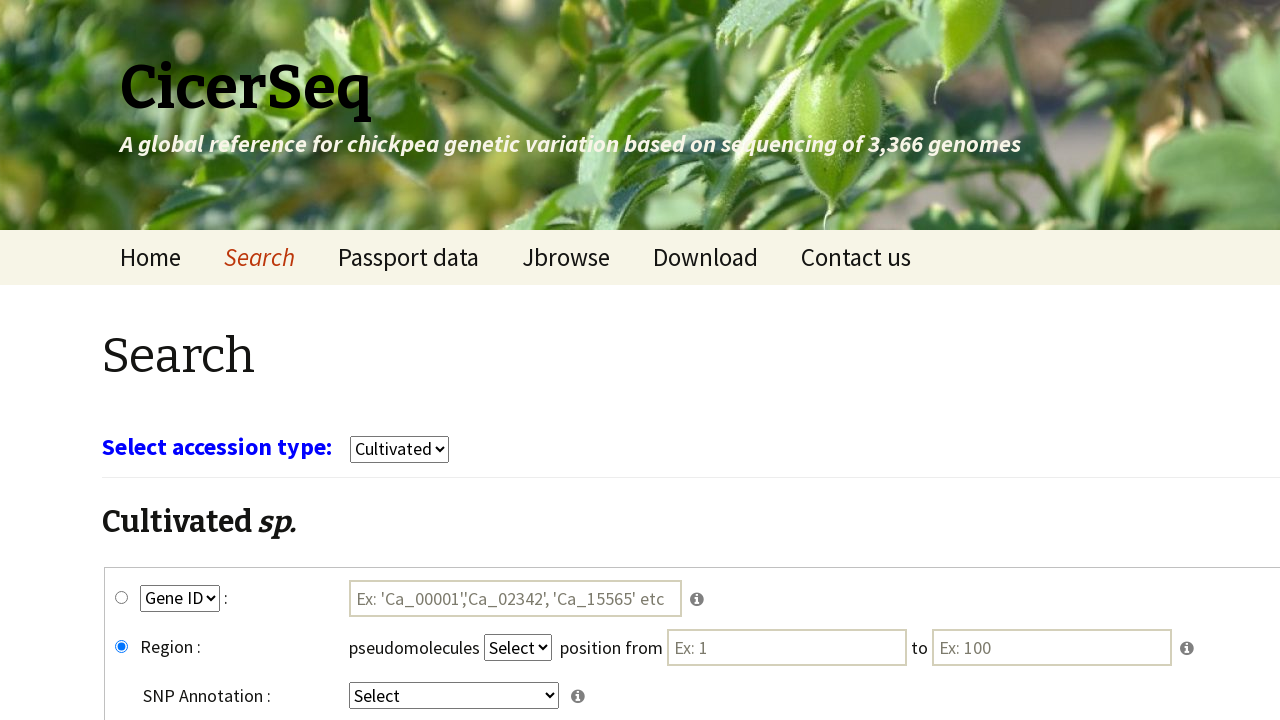

Clicked gene_snp radio button at (122, 598) on #gene_snp
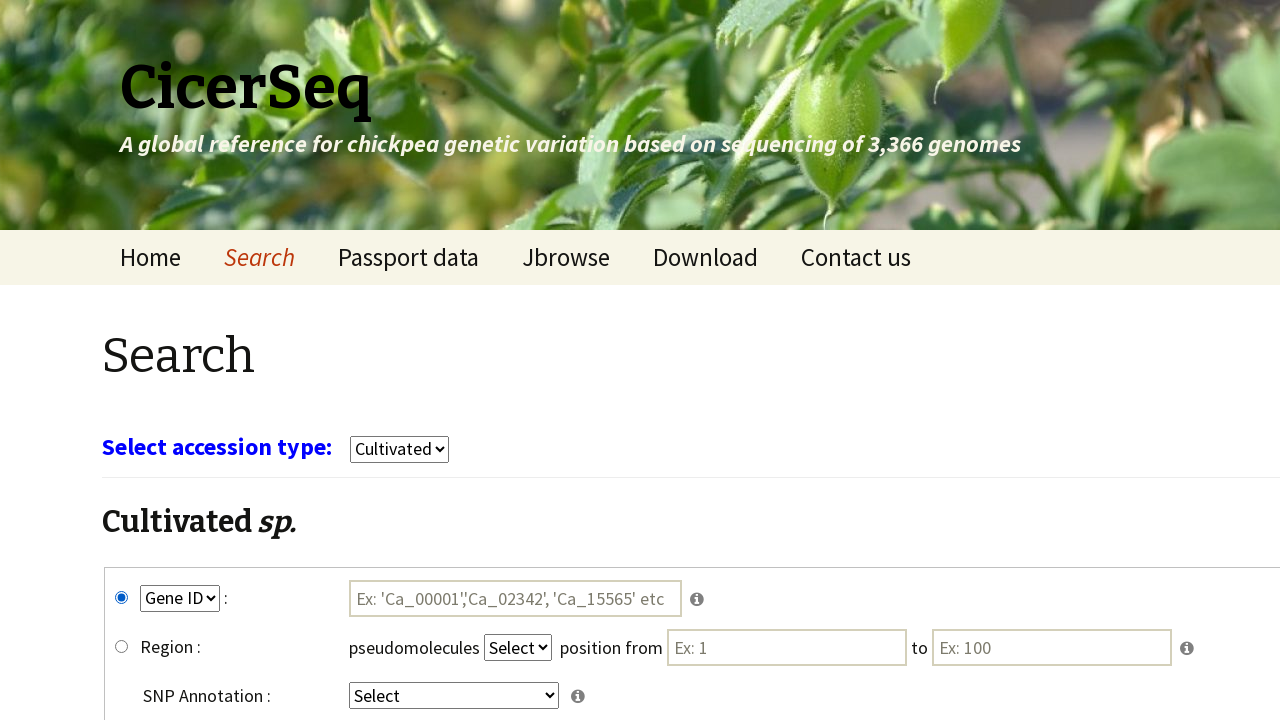

Selected 'GeneID' from key1 dropdown on select[name='key1']
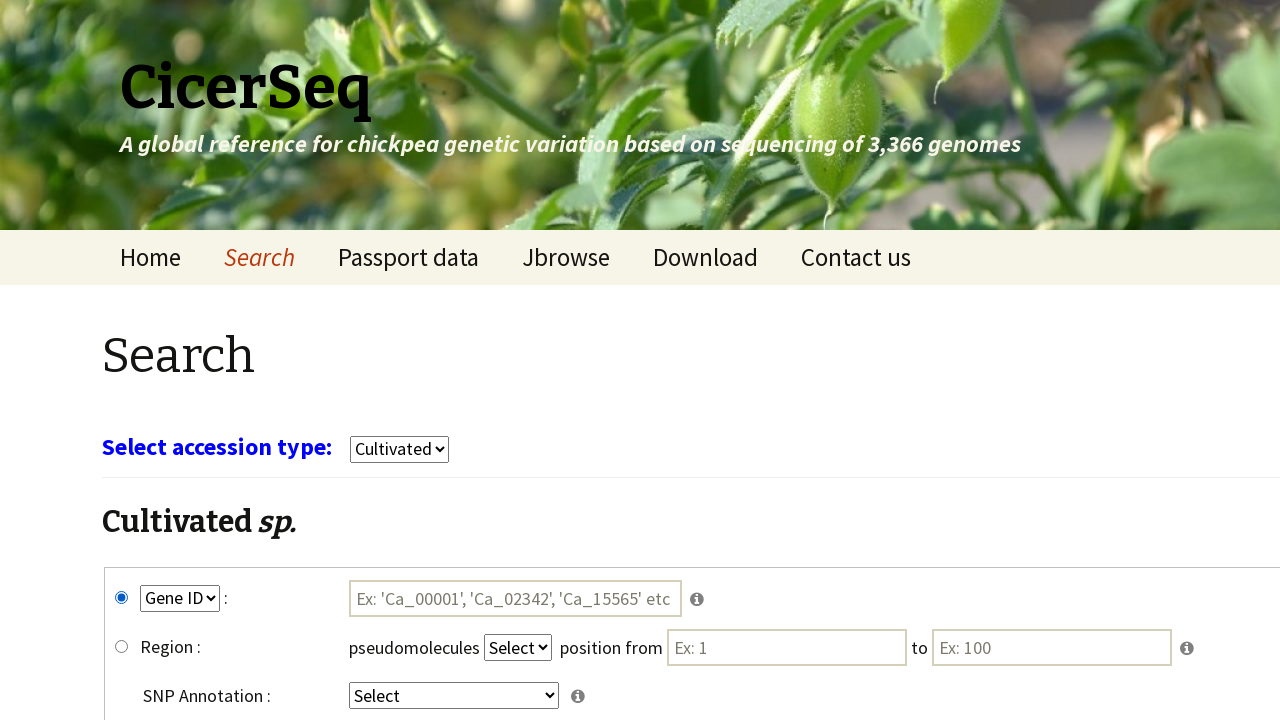

Selected 'intergenic' from key4 dropdown on select[name='key4']
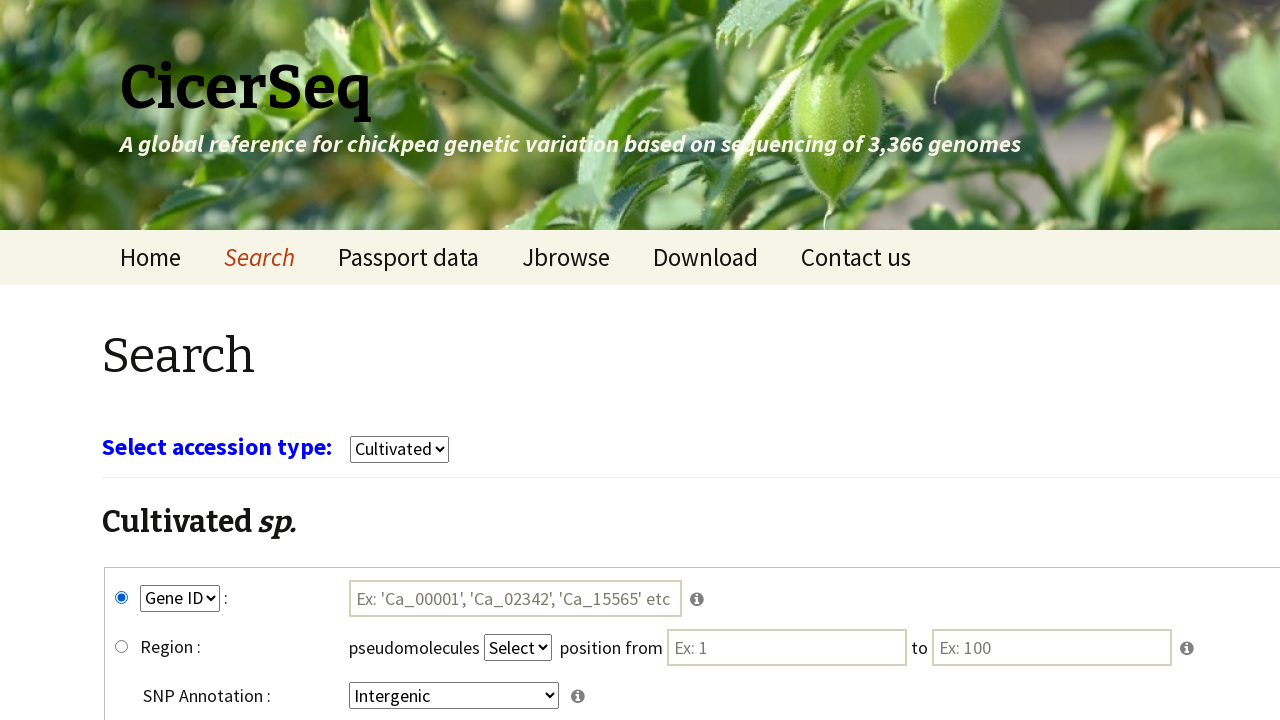

Filled gene ID field with 'Ca_00004' on #tmp1
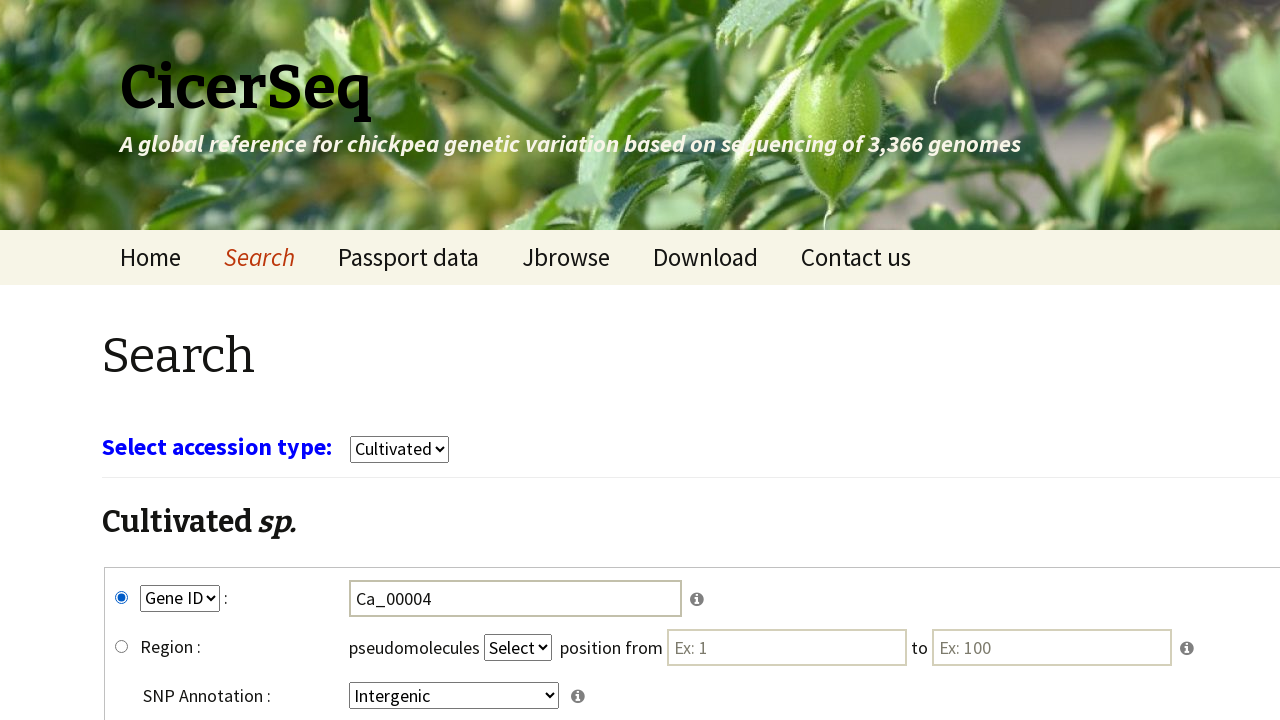

Clicked submit button to search for SNP lookup results at (788, 573) on input[name='submit']
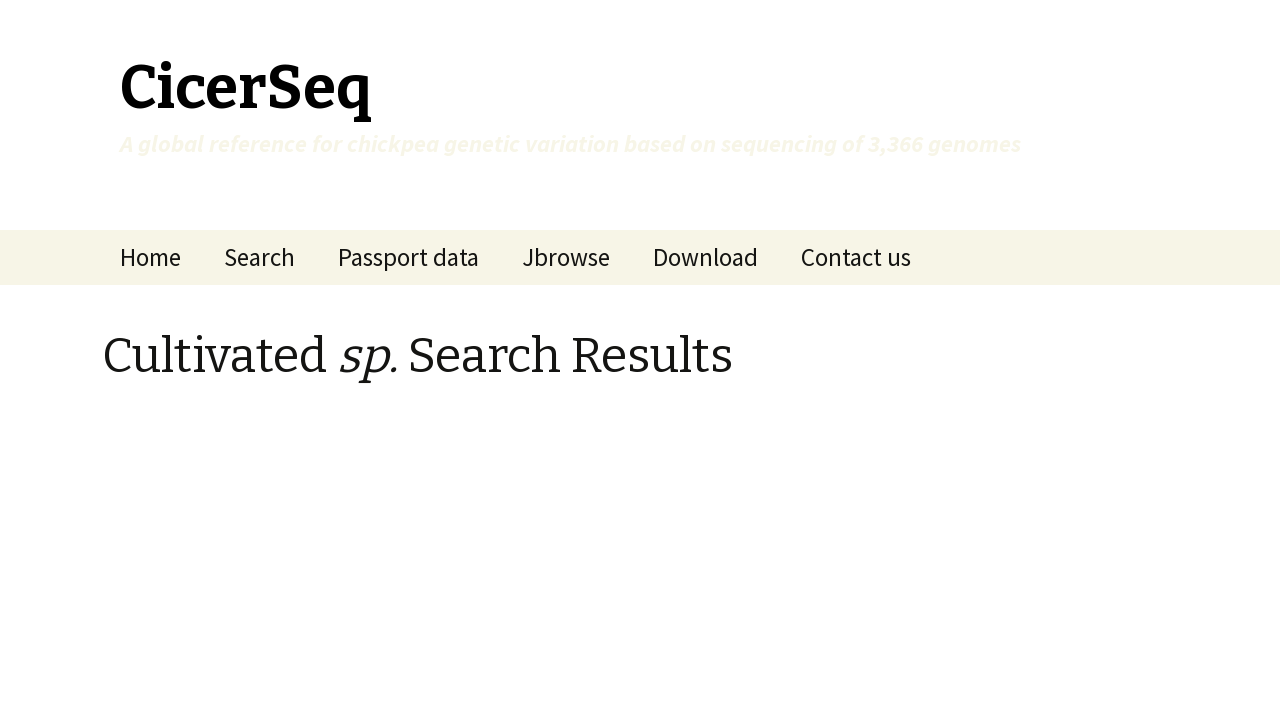

Waited 5 seconds for results to load
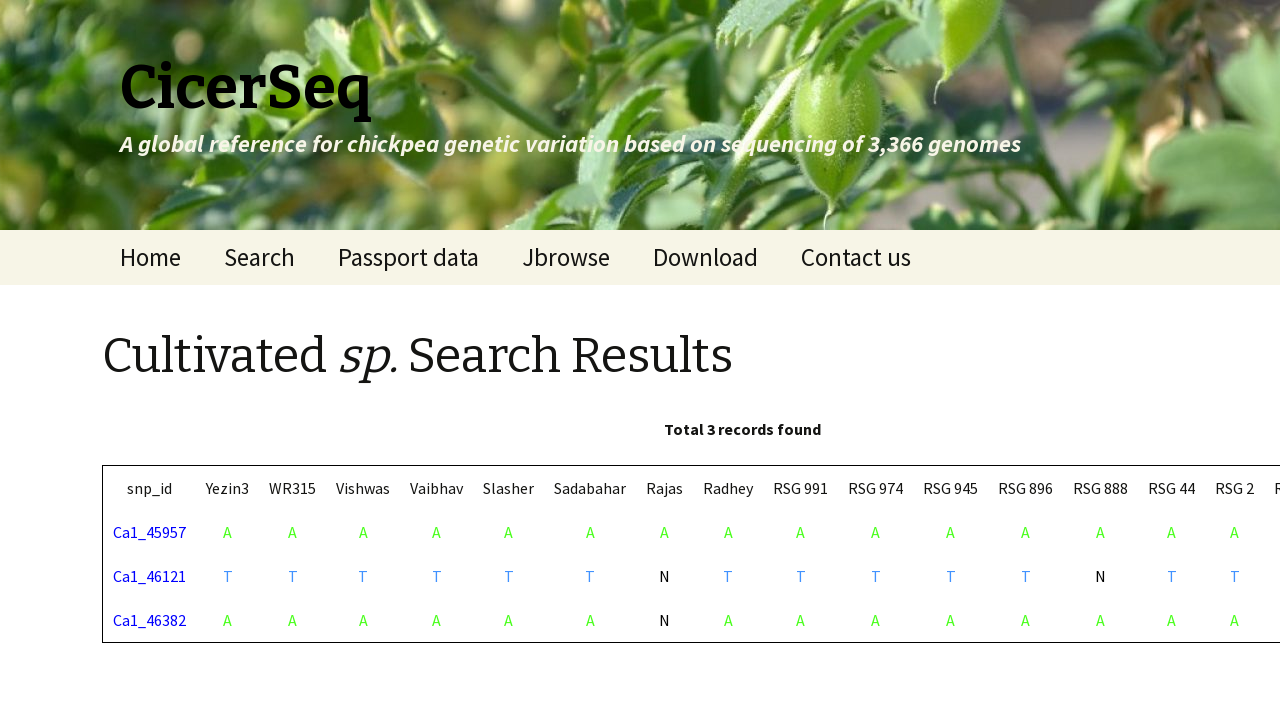

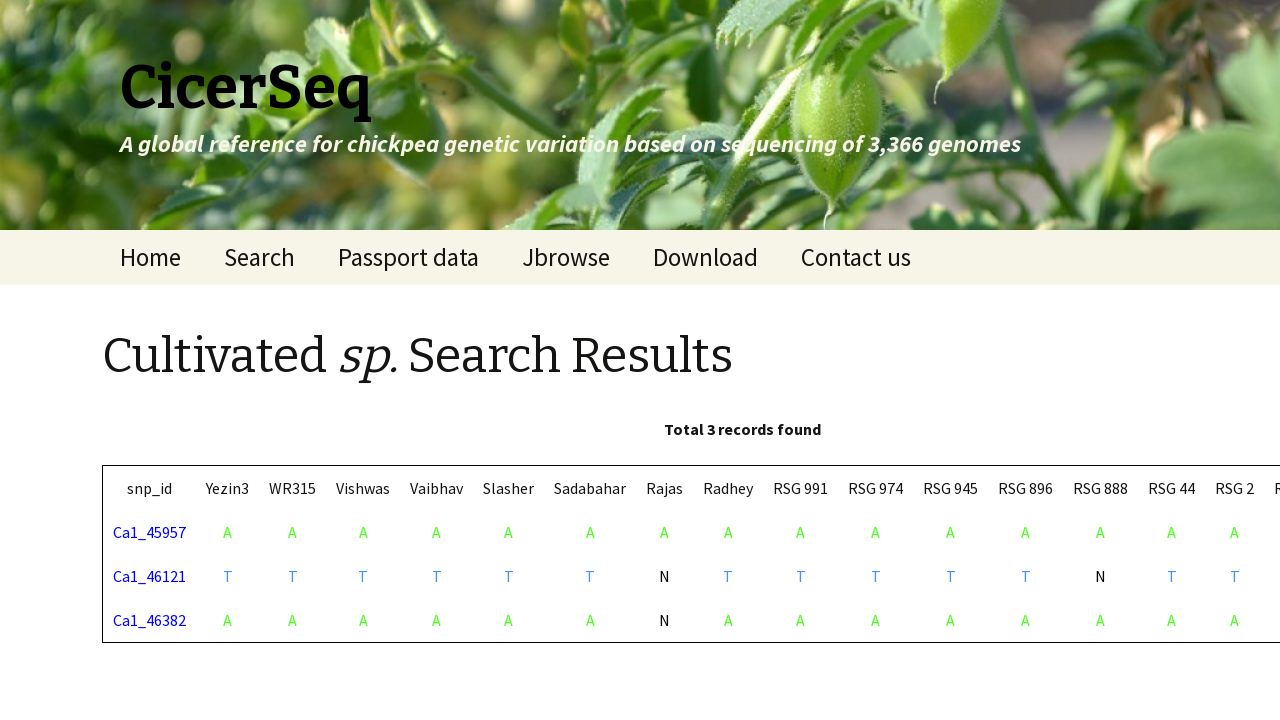